Tests drag and drop functionality by dragging an element from source to target

Starting URL: https://testautomationpractice.blogspot.com/

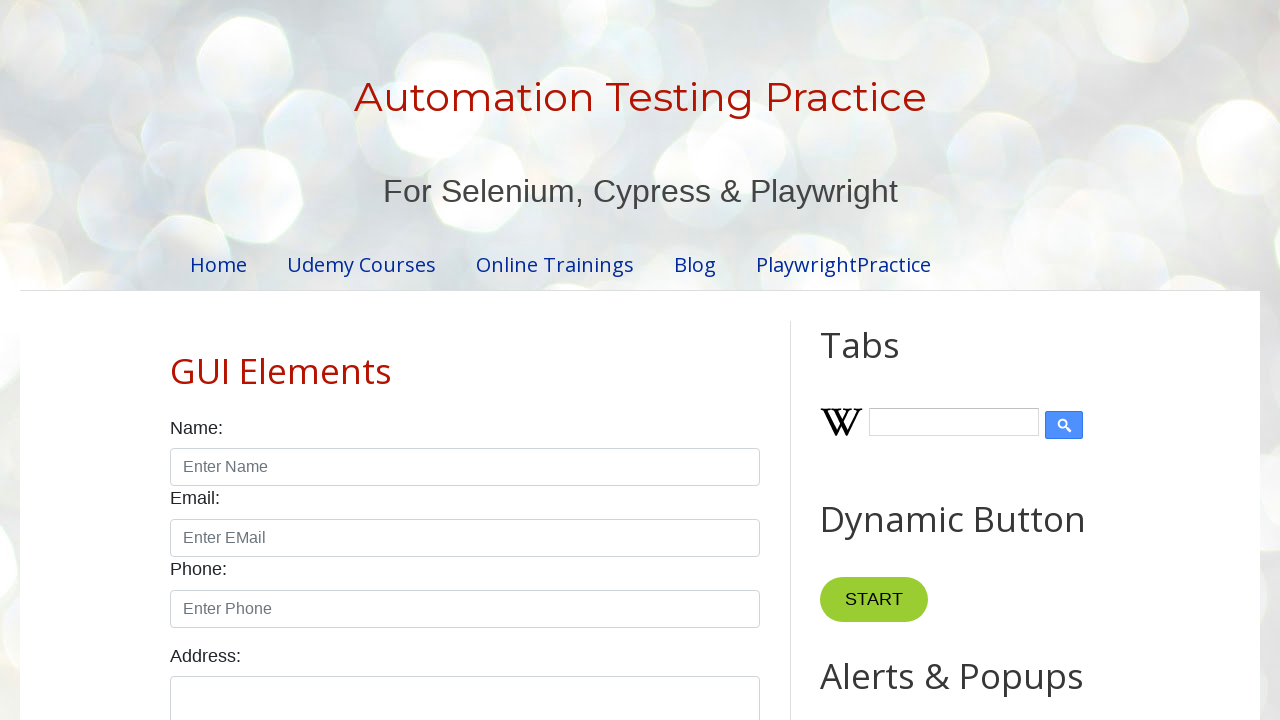

Located draggable element with id 'draggable'
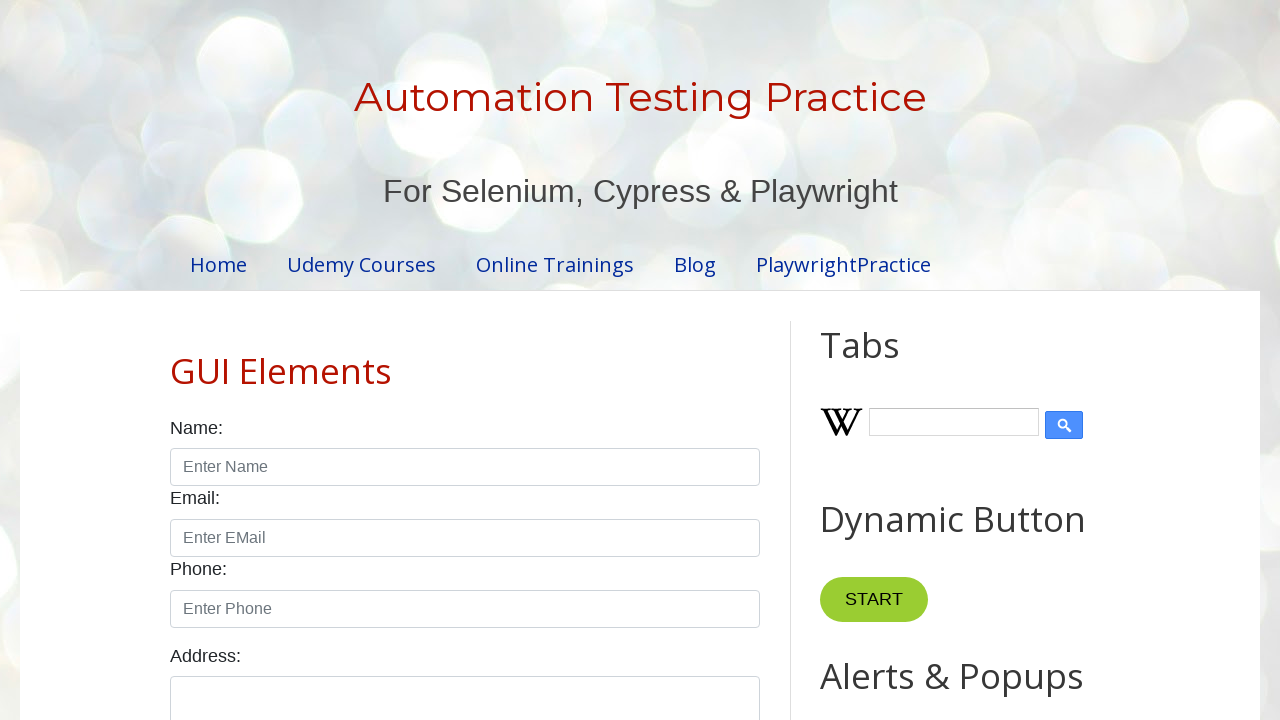

Located droppable target element with id 'droppable'
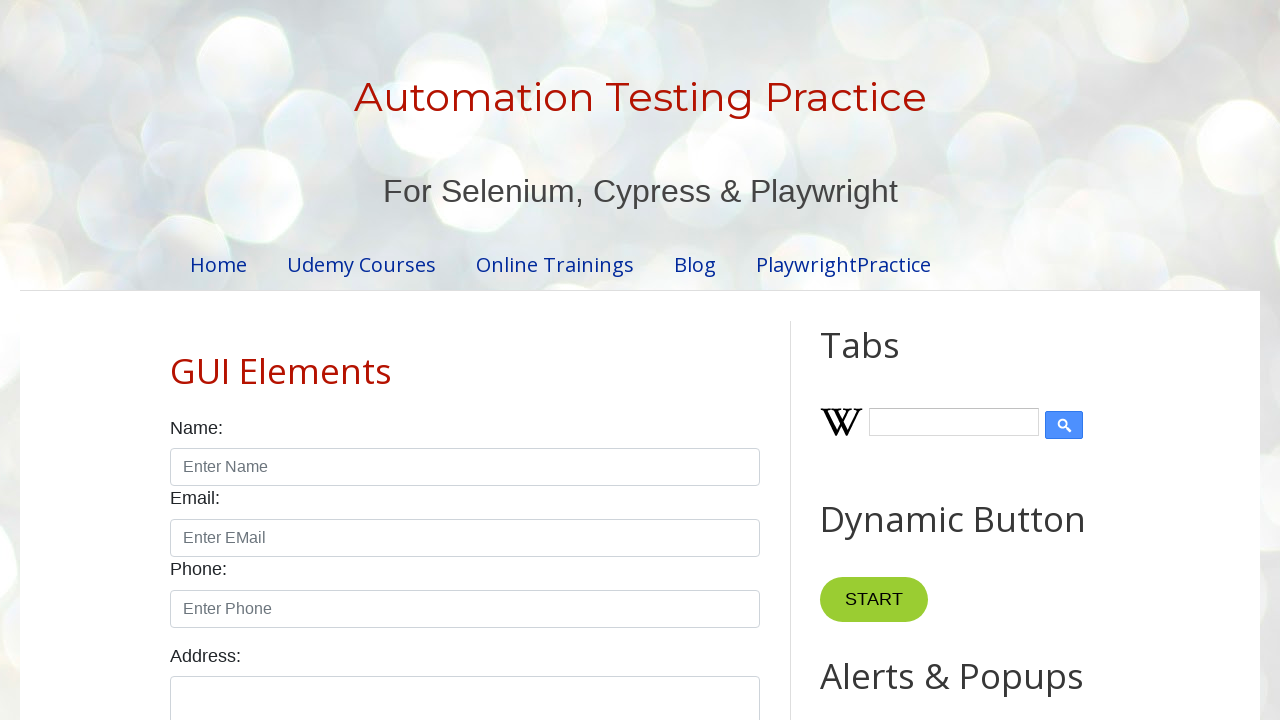

Successfully dragged element from source to target at (1015, 386)
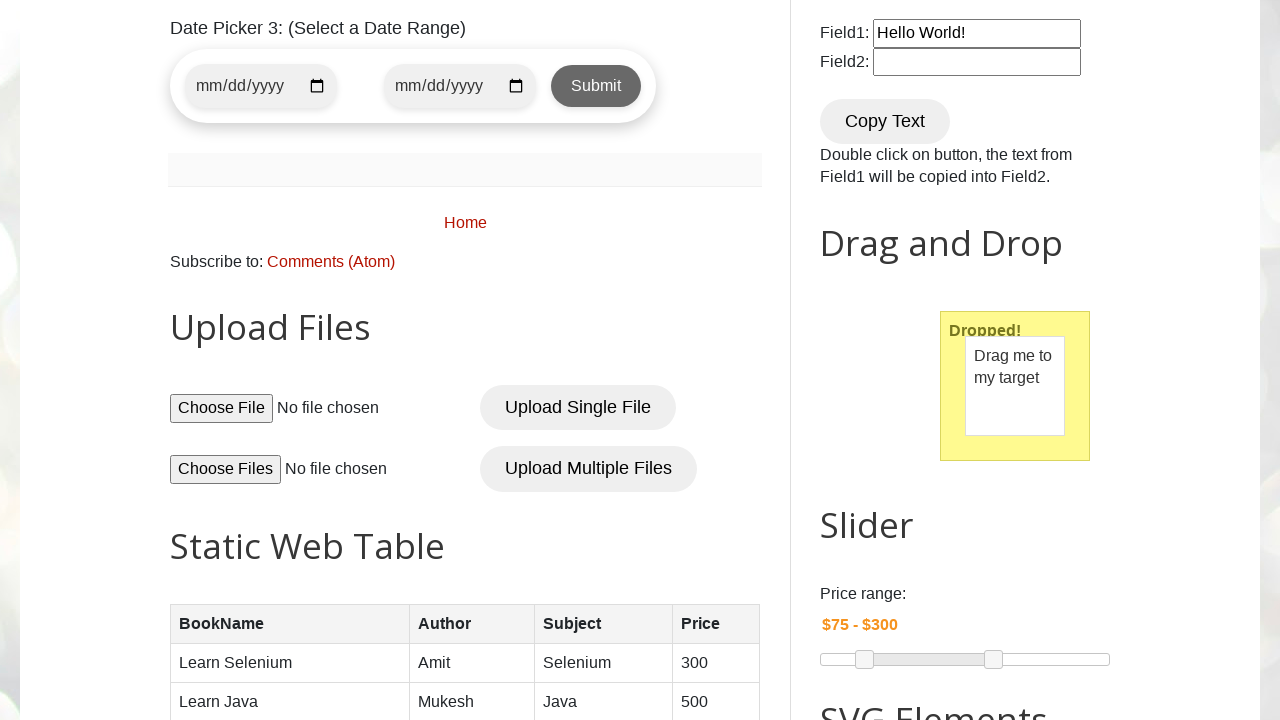

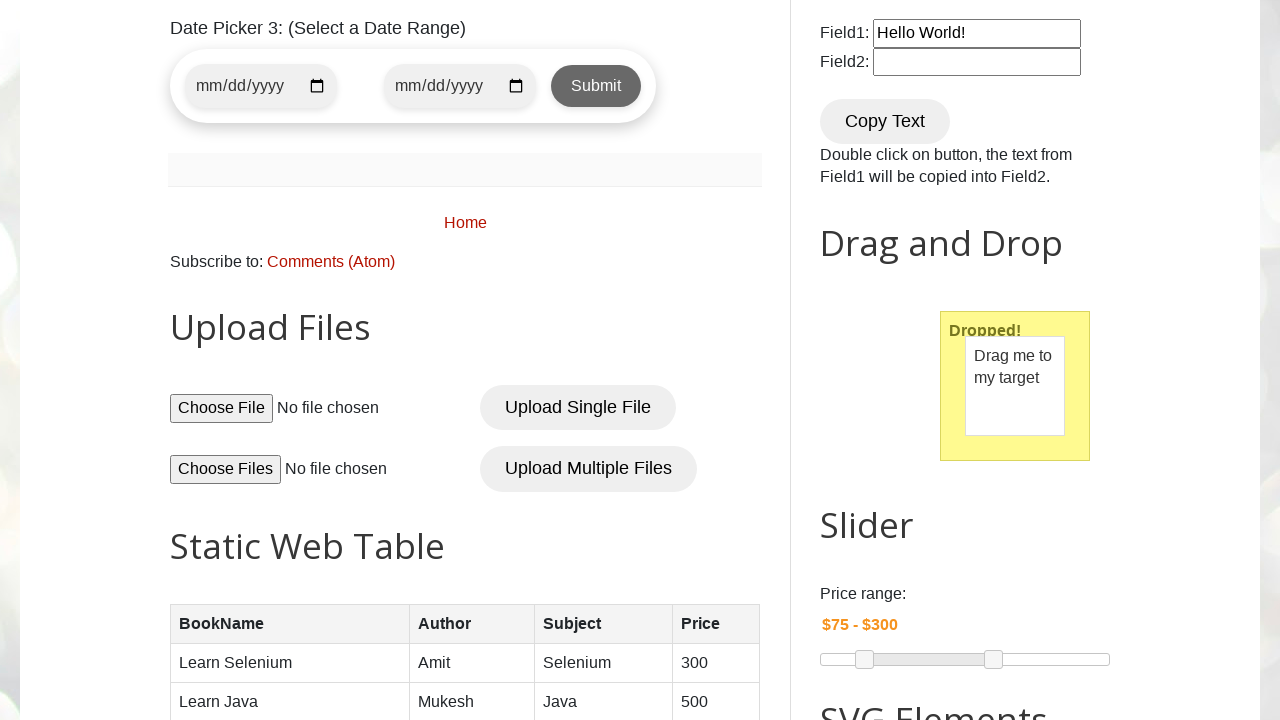